Tests the theme toggle functionality by clicking the theme changer button to switch the site's color scheme

Starting URL: https://learn.javascript.ru/

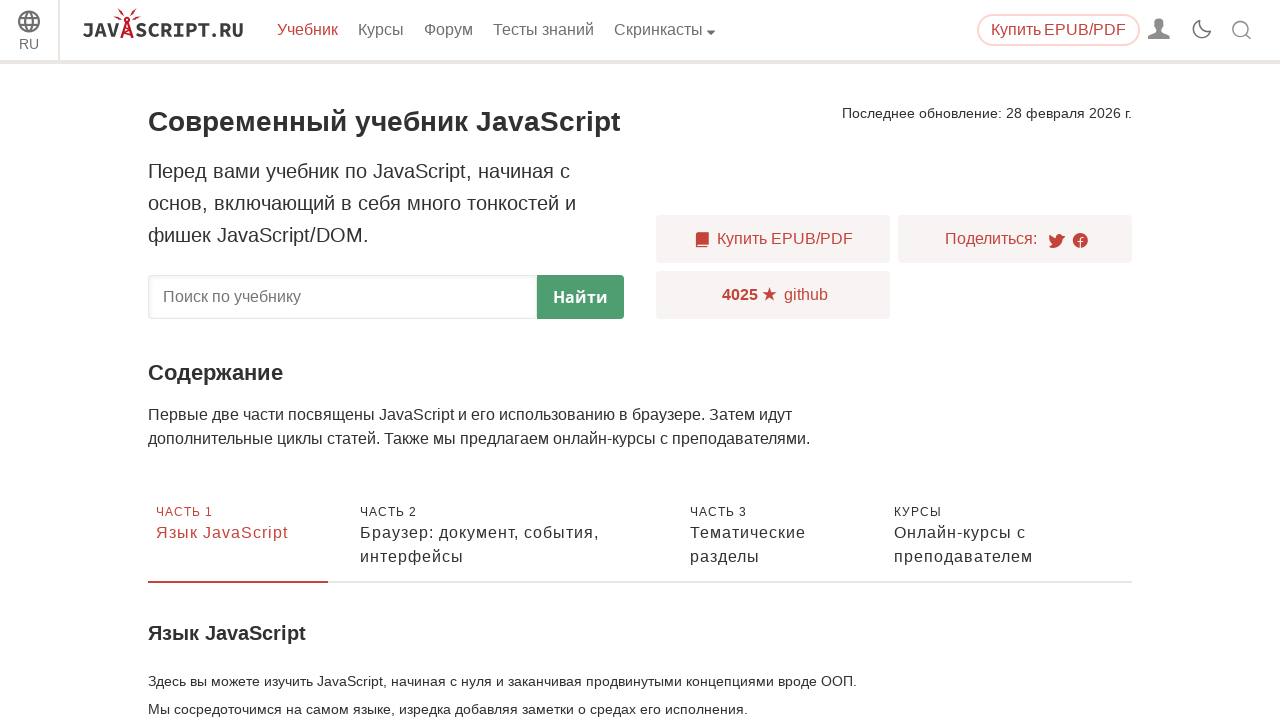

Clicked theme changer toggle button to switch color scheme at (1202, 30) on .theme-changer__label
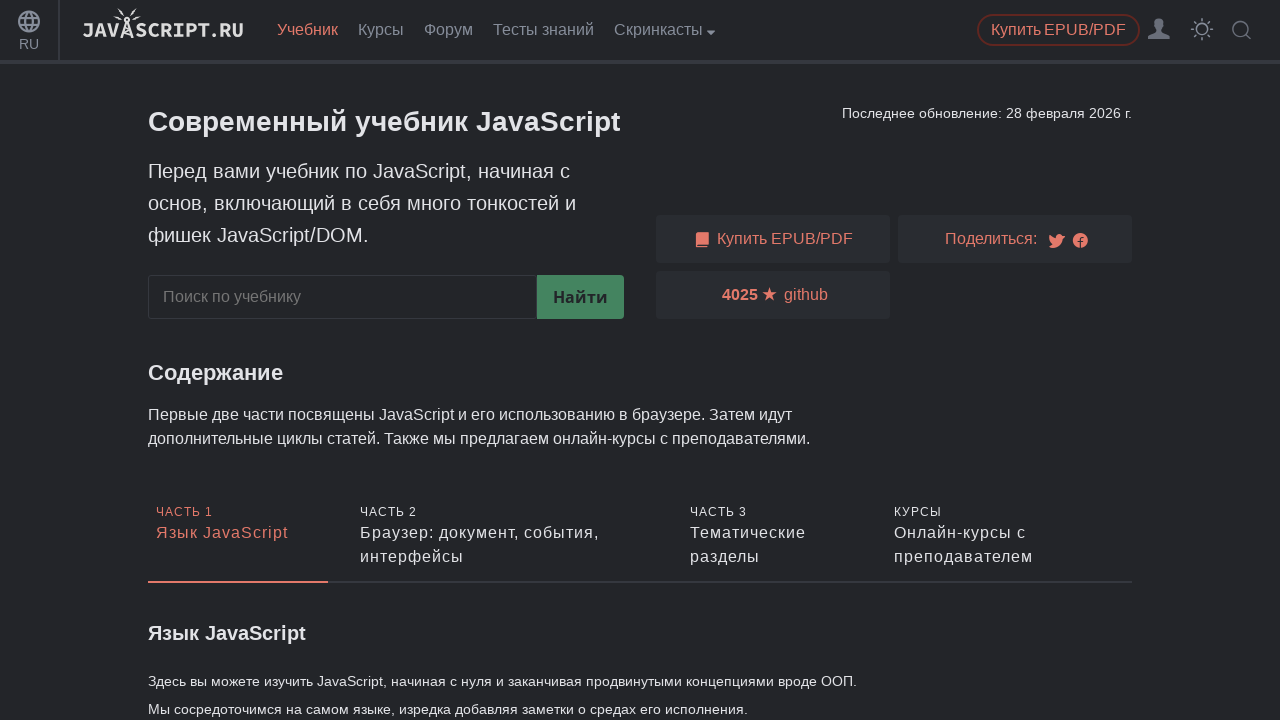

Waited 1 second for theme to be applied
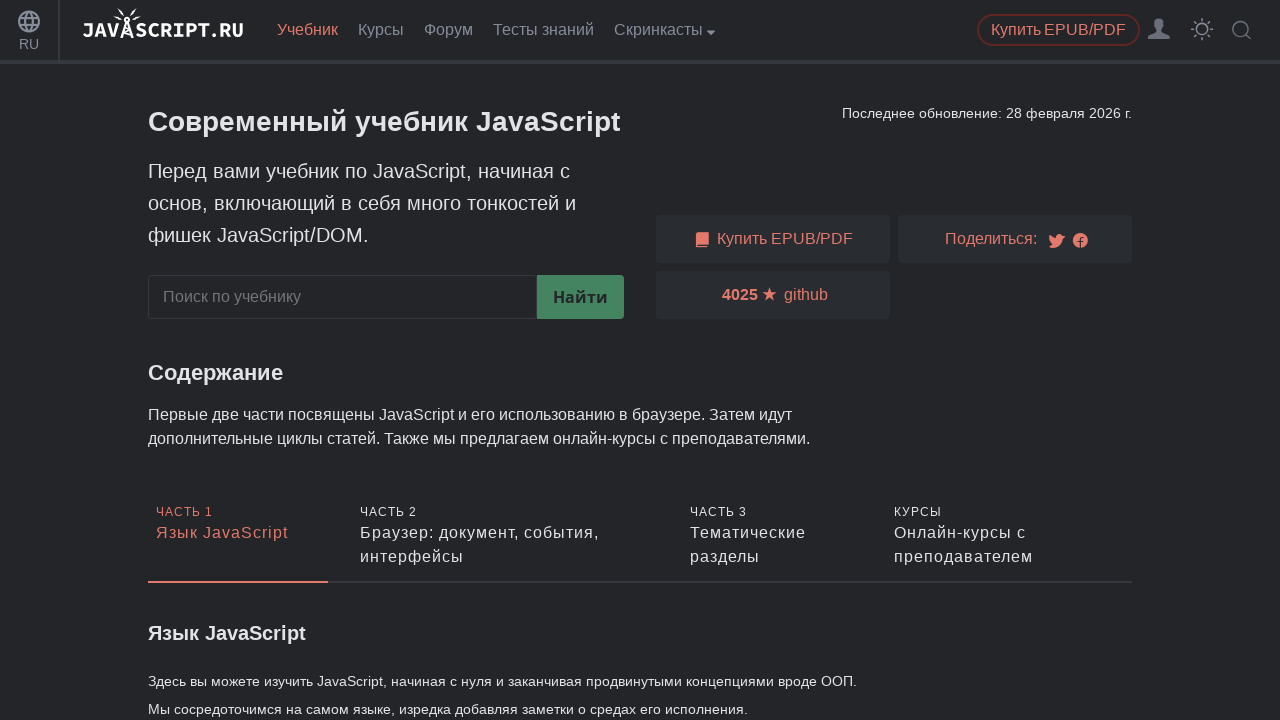

Verified body element is present and theme has been toggled
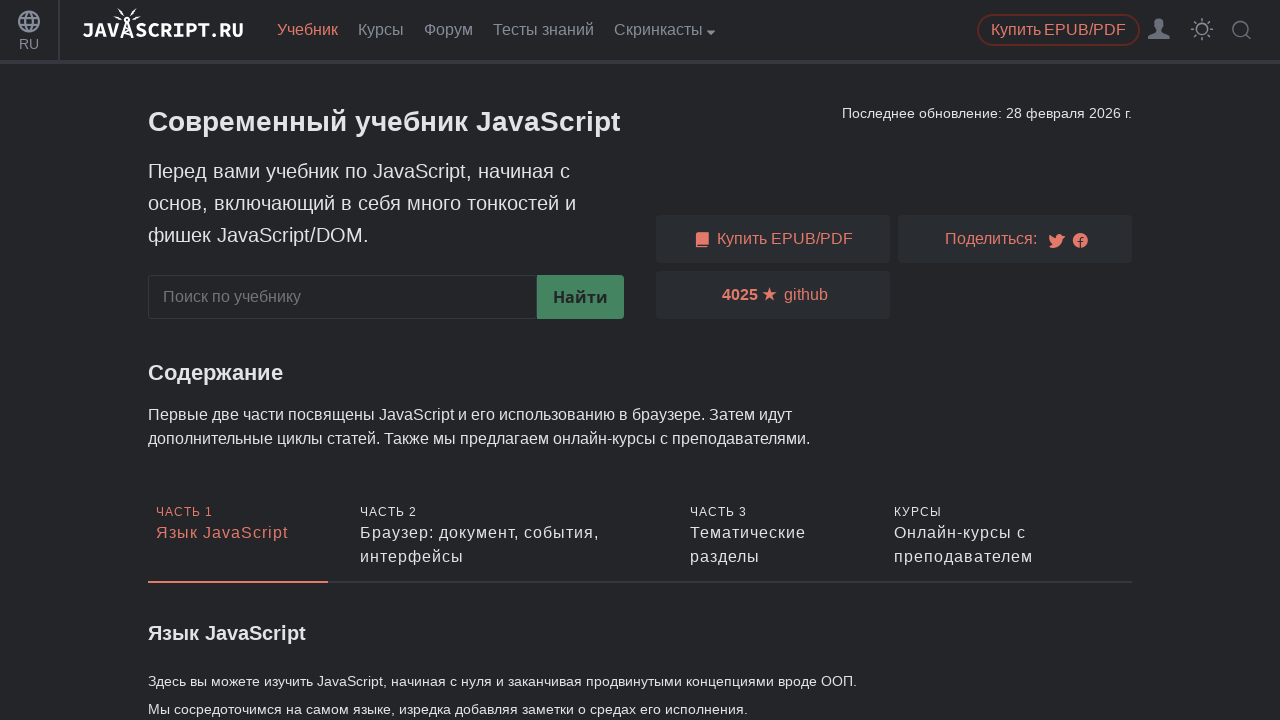

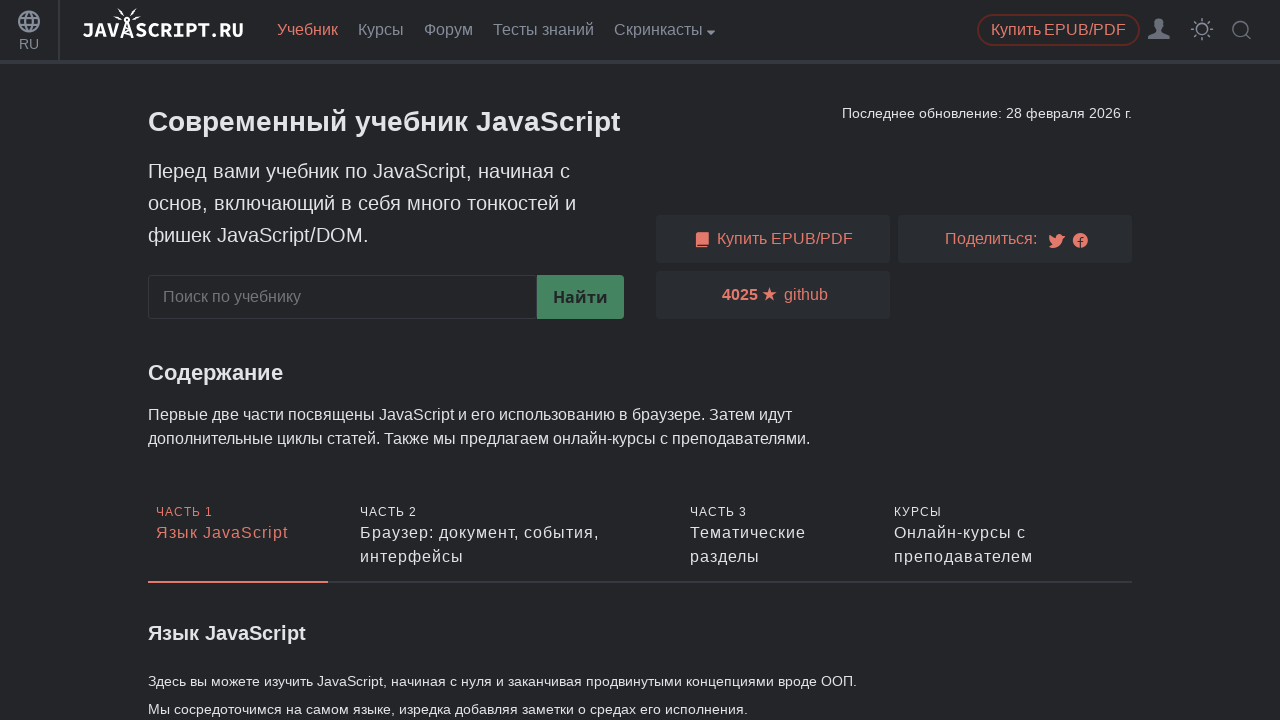